Tests dropdown and radio button interactions on a flight booking form, checking element states and selecting origin/destination airports

Starting URL: https://rahulshettyacademy.com/dropdownsPractise/

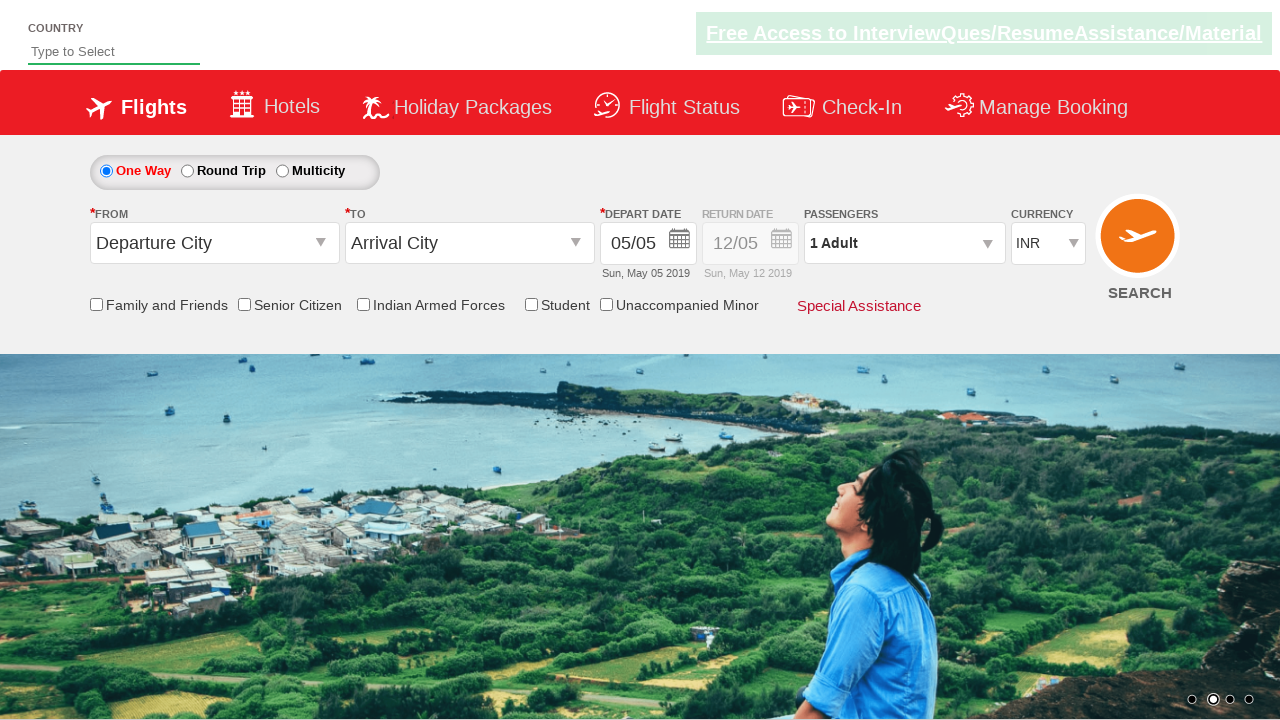

Retrieved initial style attribute of Div1 to check opacity
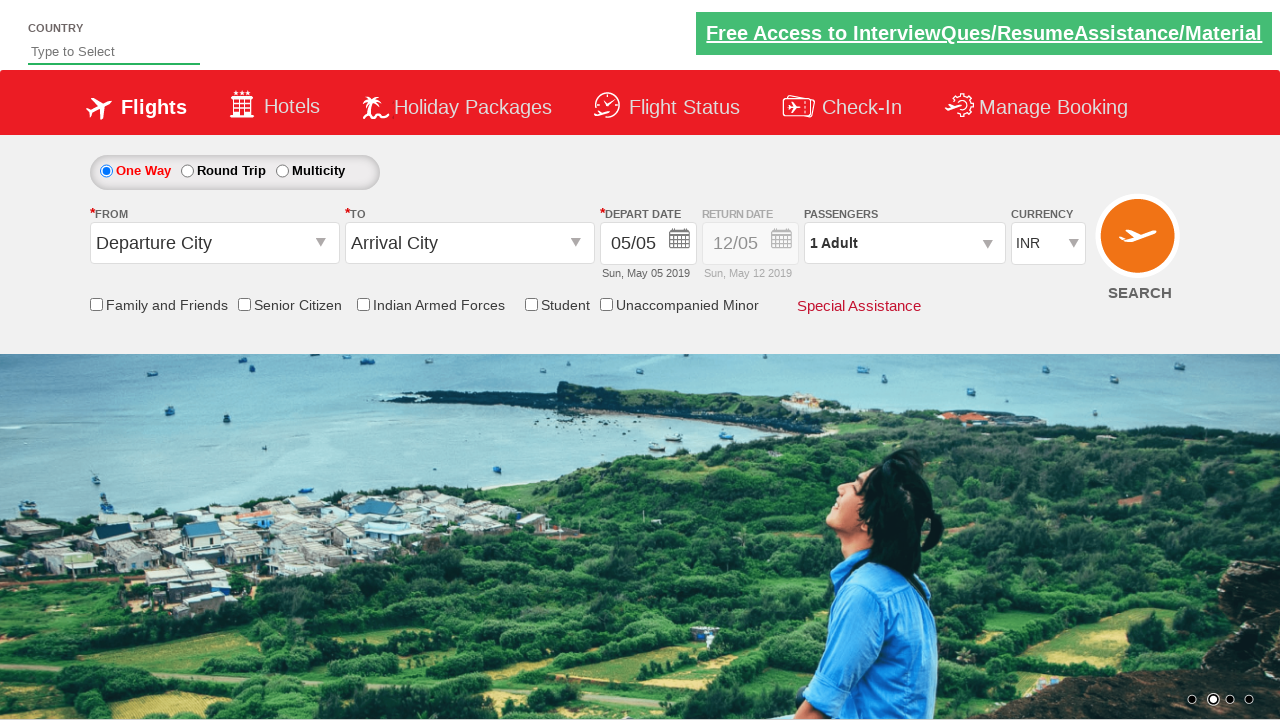

Checked if Date2 field is enabled initially
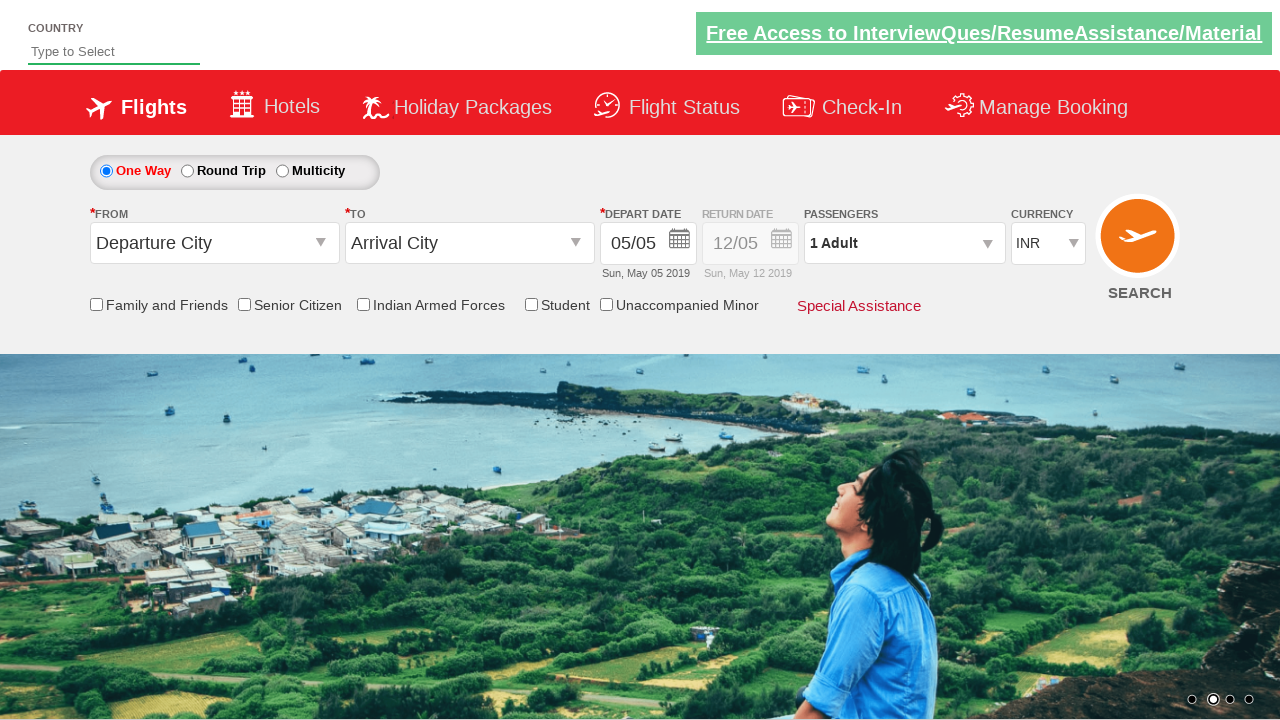

Clicked on round trip radio button at (187, 171) on #ctl00_mainContent_rbtnl_Trip_1
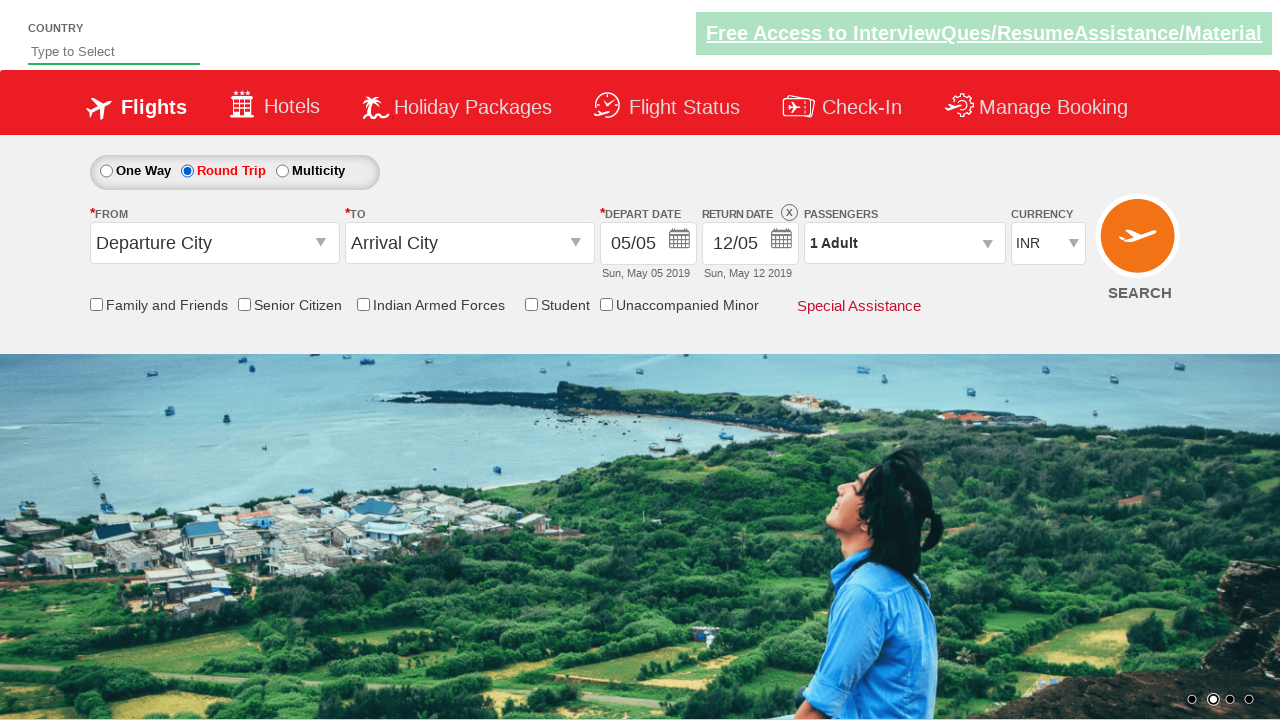

Checked if Date2 field is enabled after round trip selection
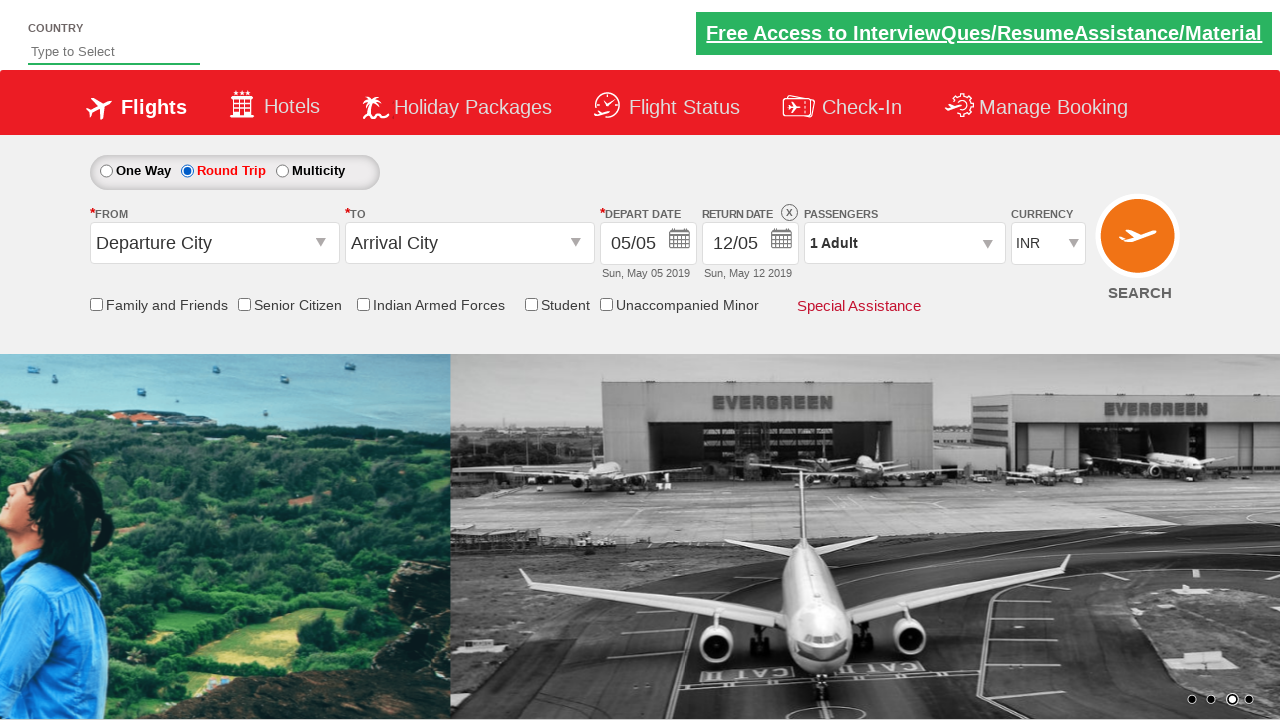

Retrieved Div1 style attribute after round trip selection
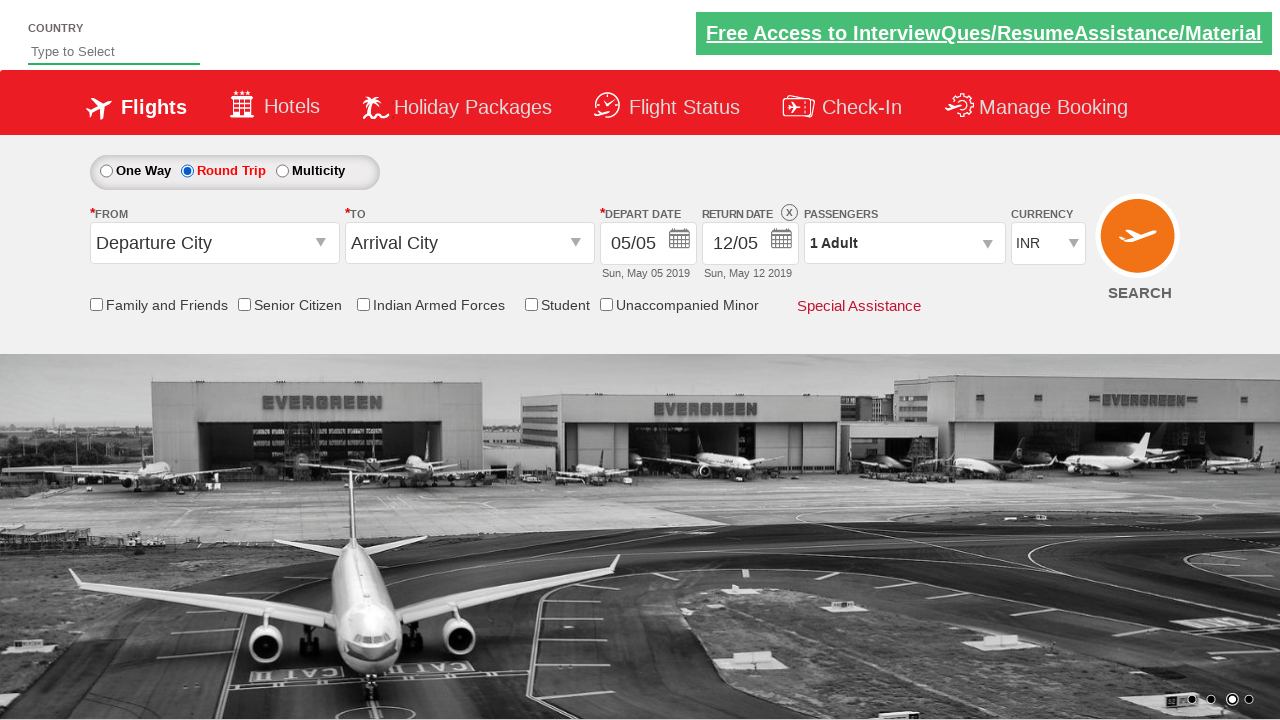

Clicked round trip radio button again at (187, 171) on #ctl00_mainContent_rbtnl_Trip_1
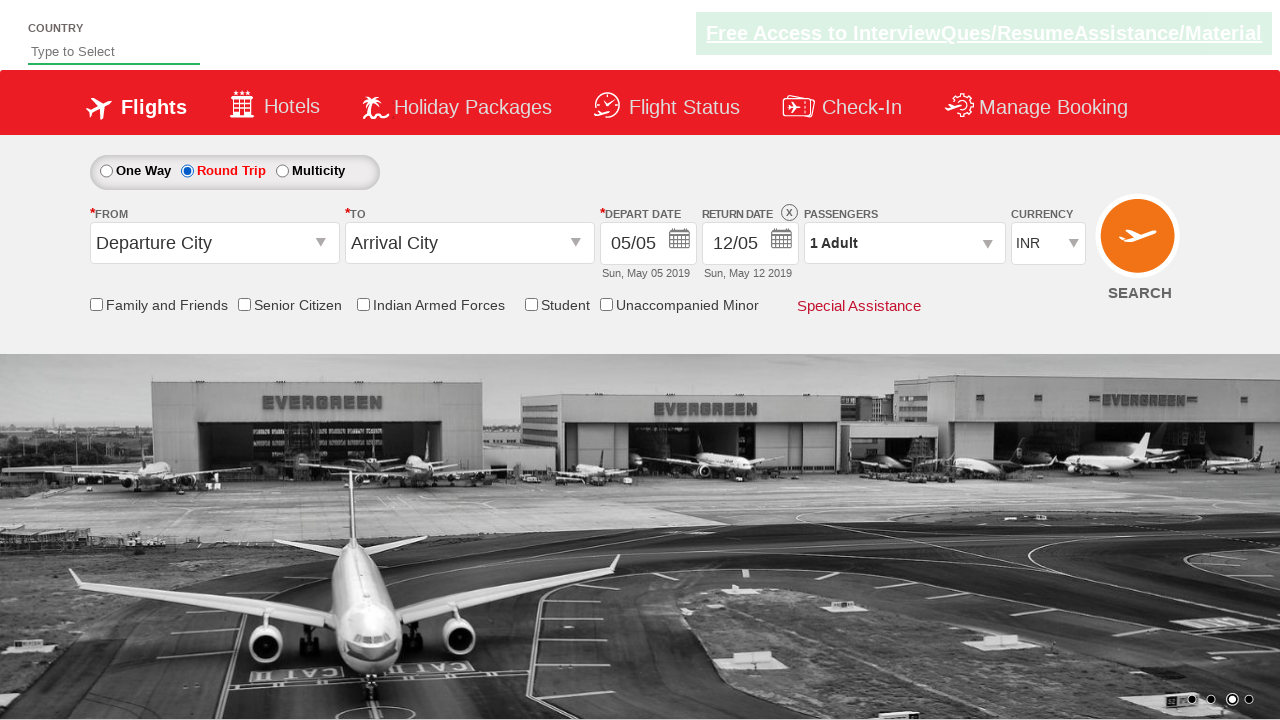

Clicked on origin station dropdown to open it at (214, 243) on #ctl00_mainContent_ddl_originStation1_CTXT
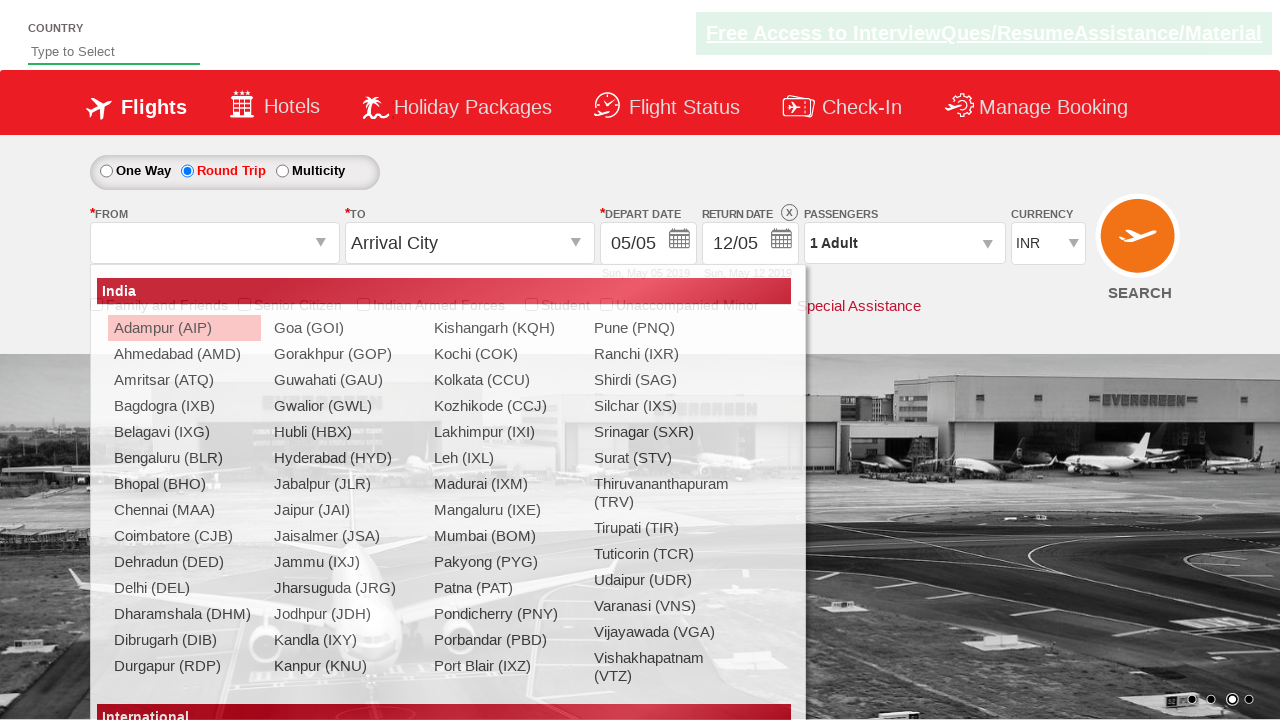

Waited for dropdown to open
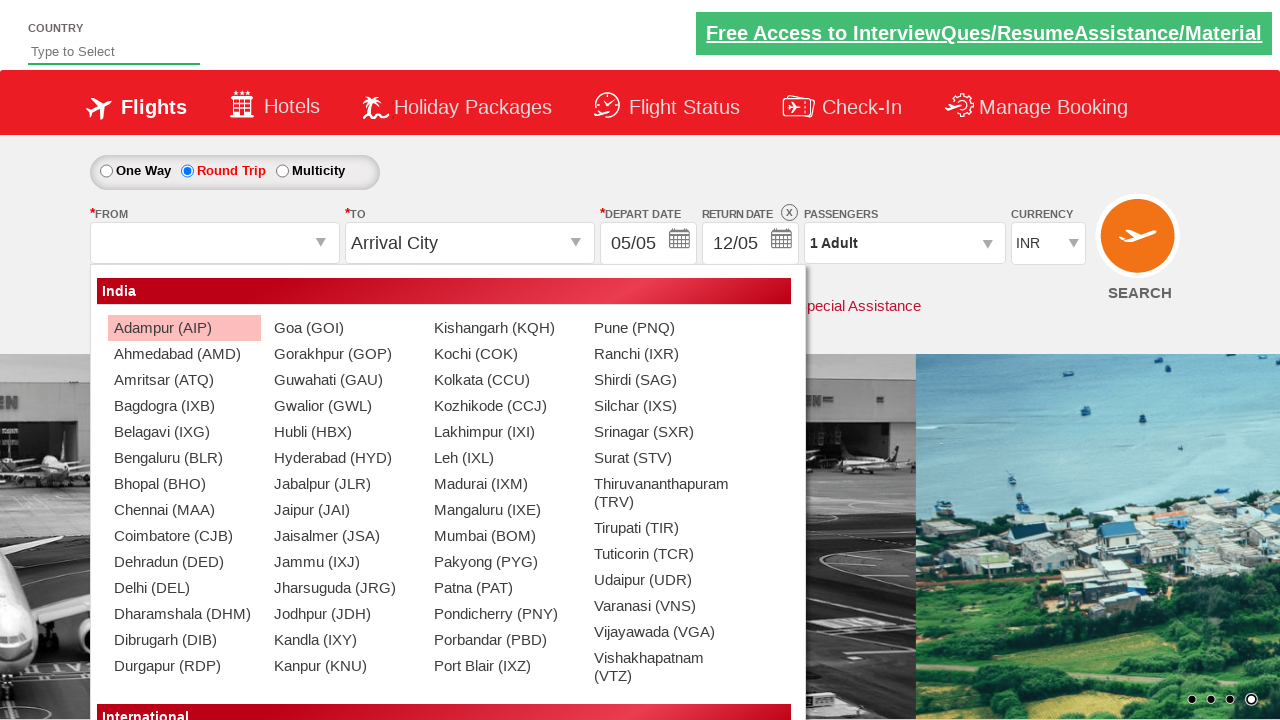

Selected Chennai (MAA) as origin airport at (184, 510) on xpath=//a[@value='MAA'][1]
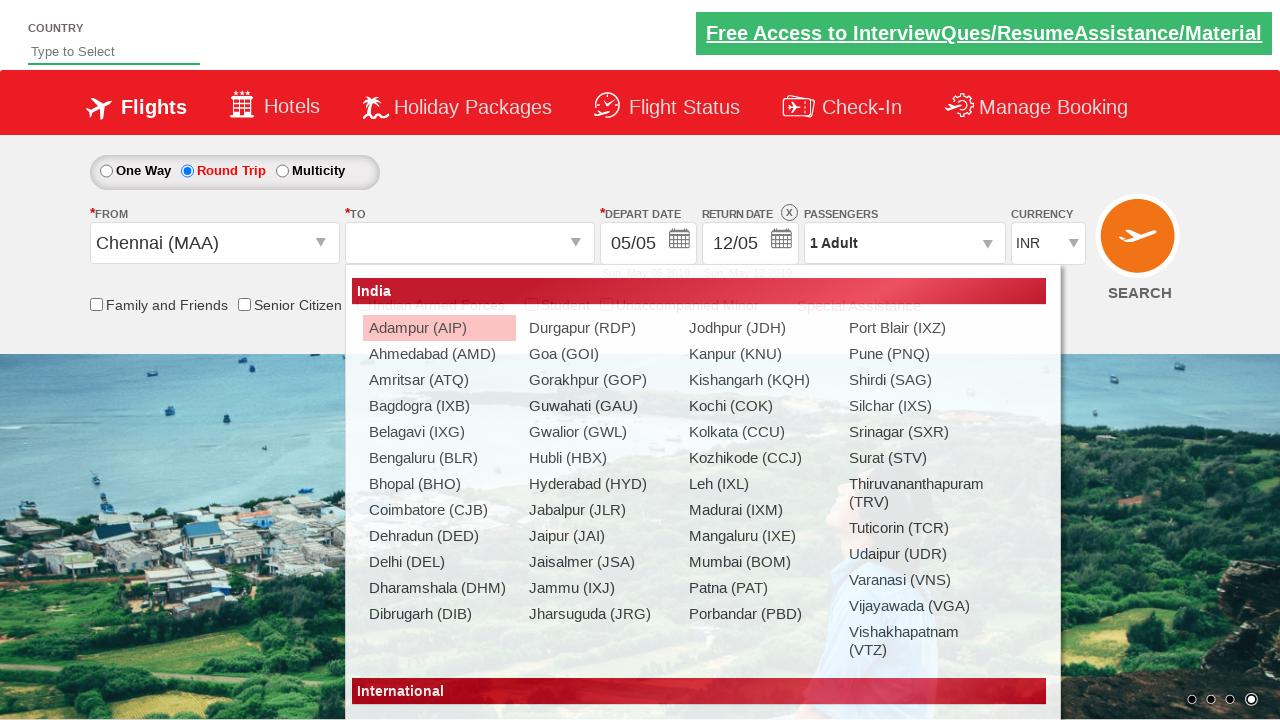

Waited before selecting destination
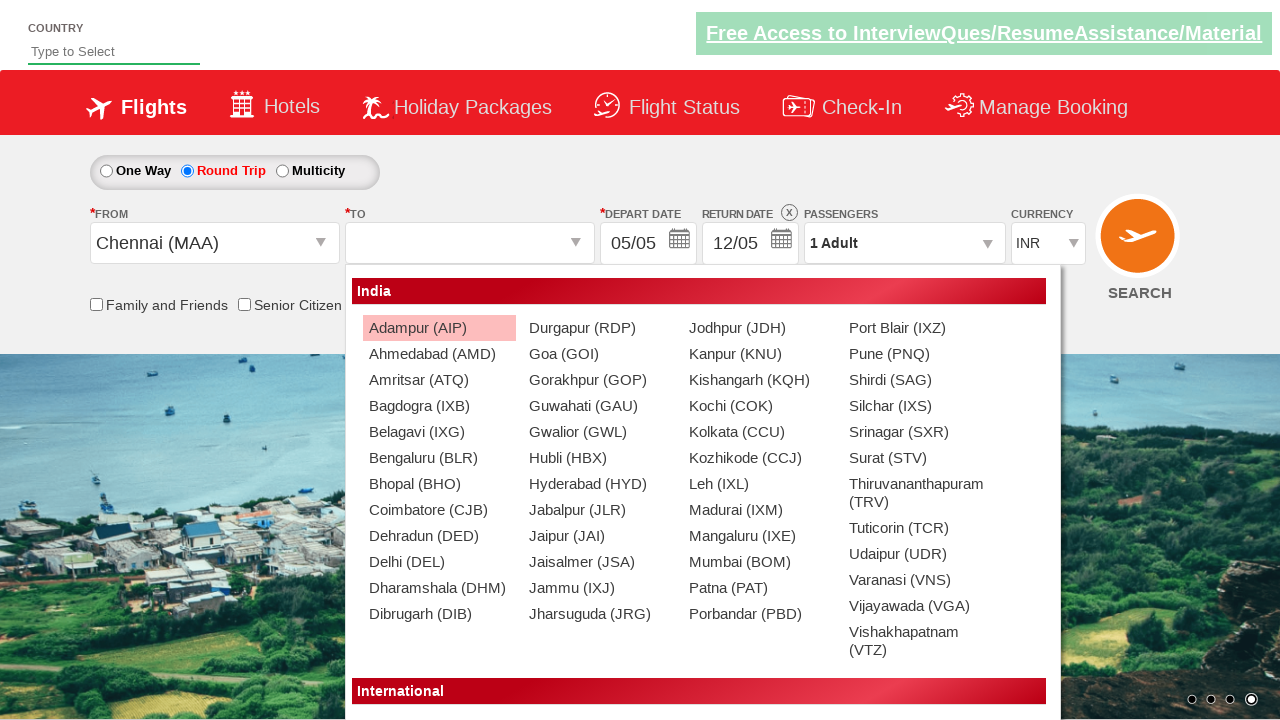

Selected Jabalpur (JLR) as destination airport at (599, 510) on (//a[@value='JLR'][normalize-space()='Jabalpur (JLR)'])[2]
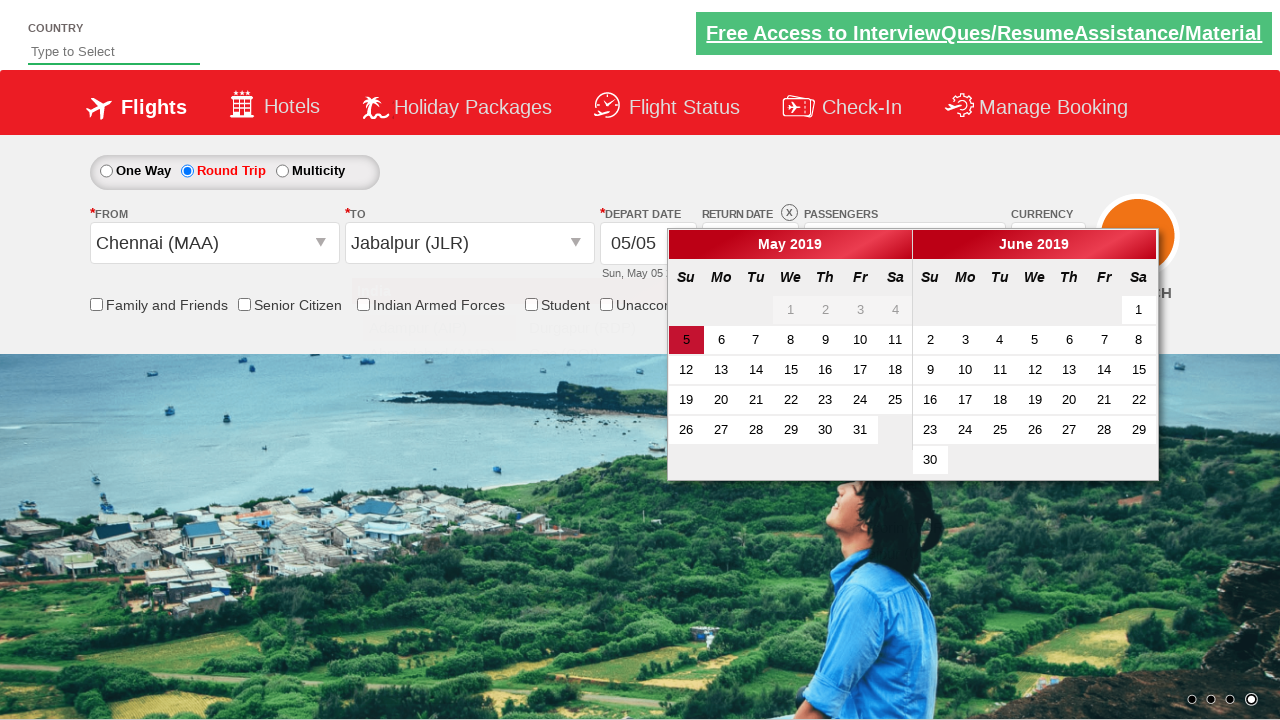

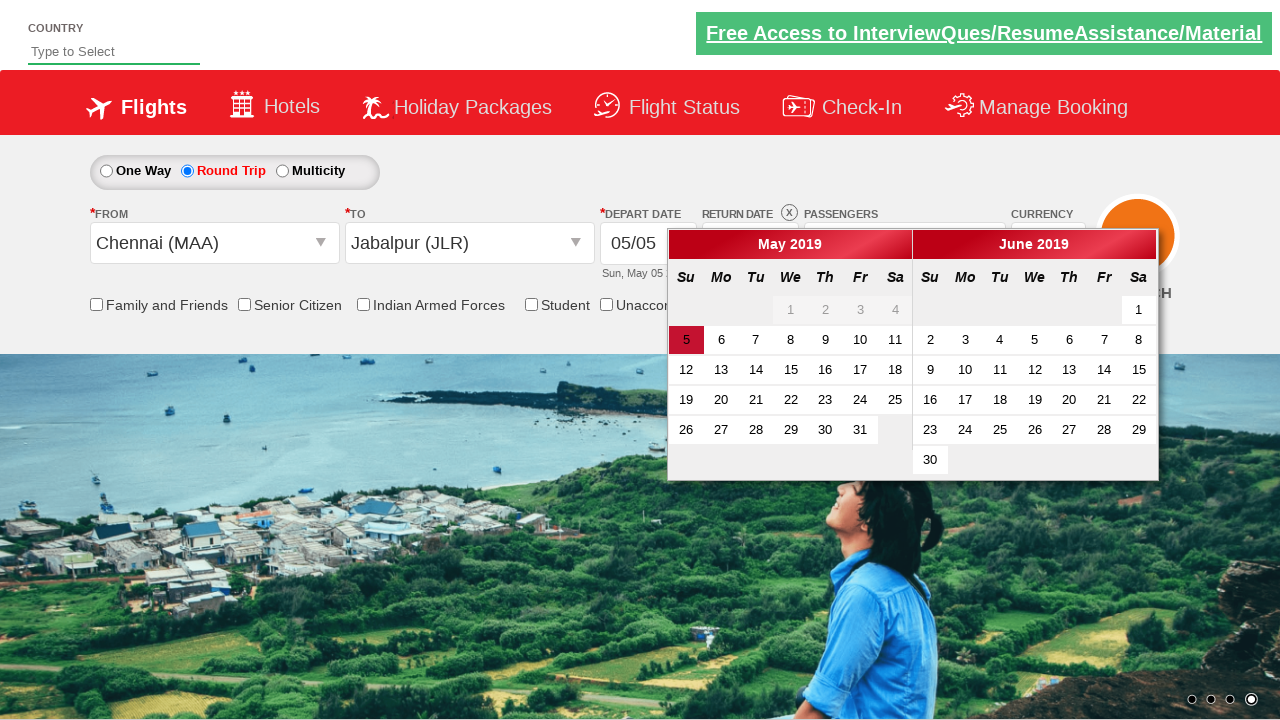